Navigates to Home Depot's homepage and waits for the page to load.

Starting URL: https://www.homedepot.com/

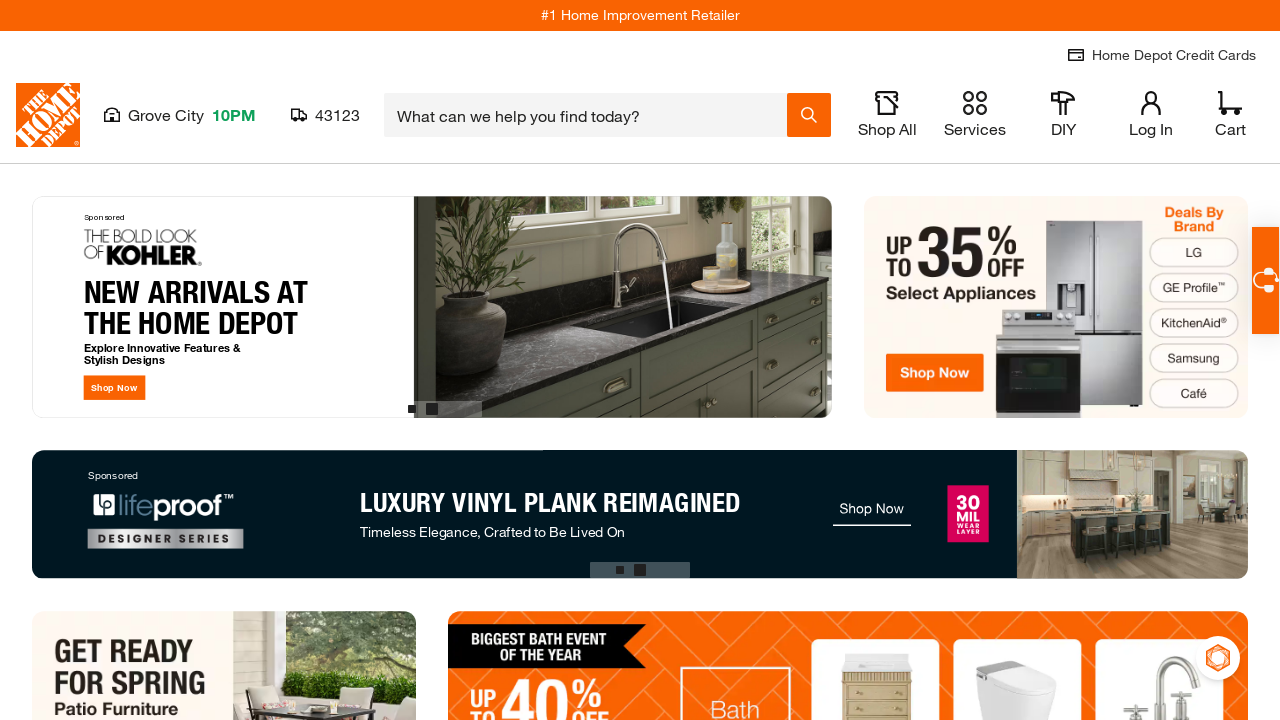

Page DOM content loaded
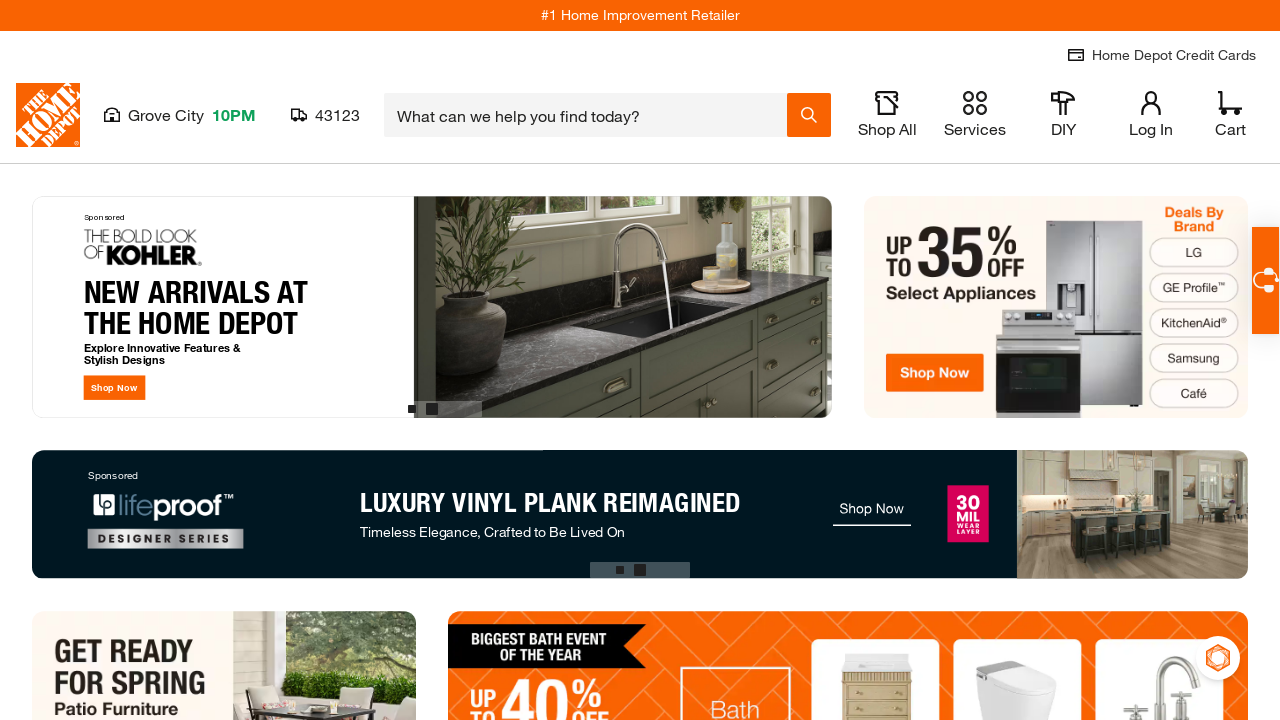

Waited 3 seconds for main content to be visible
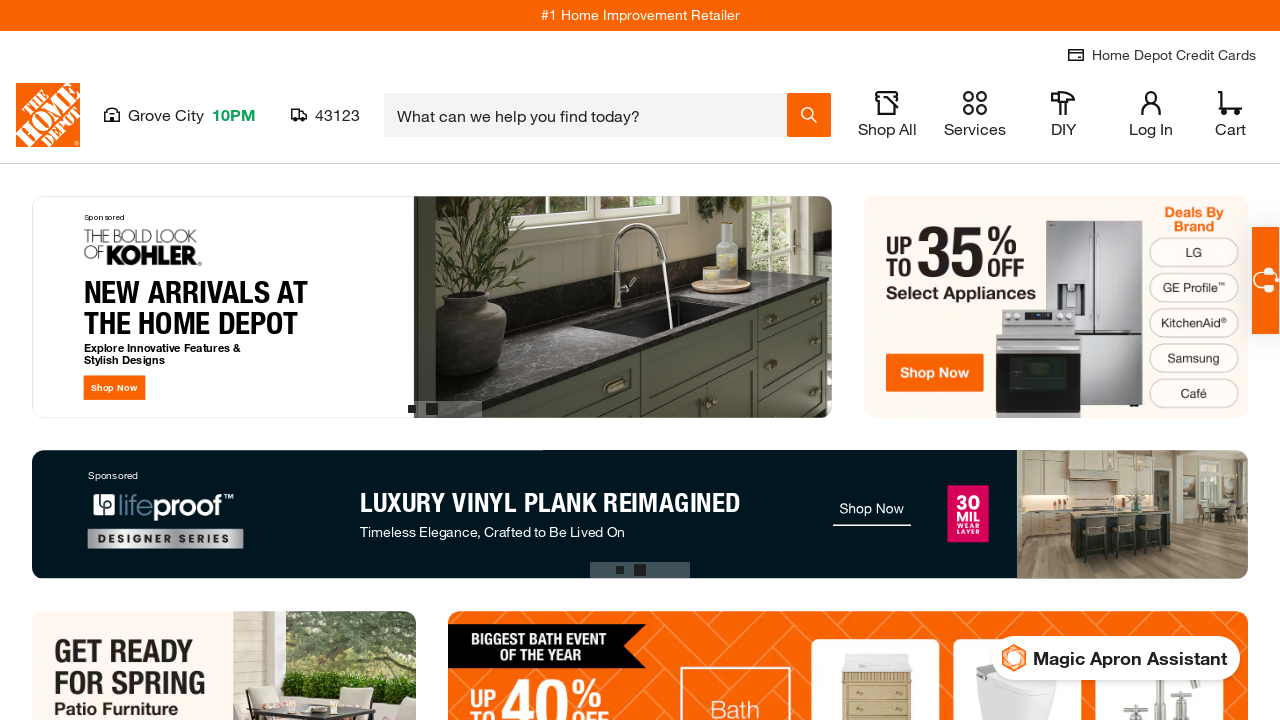

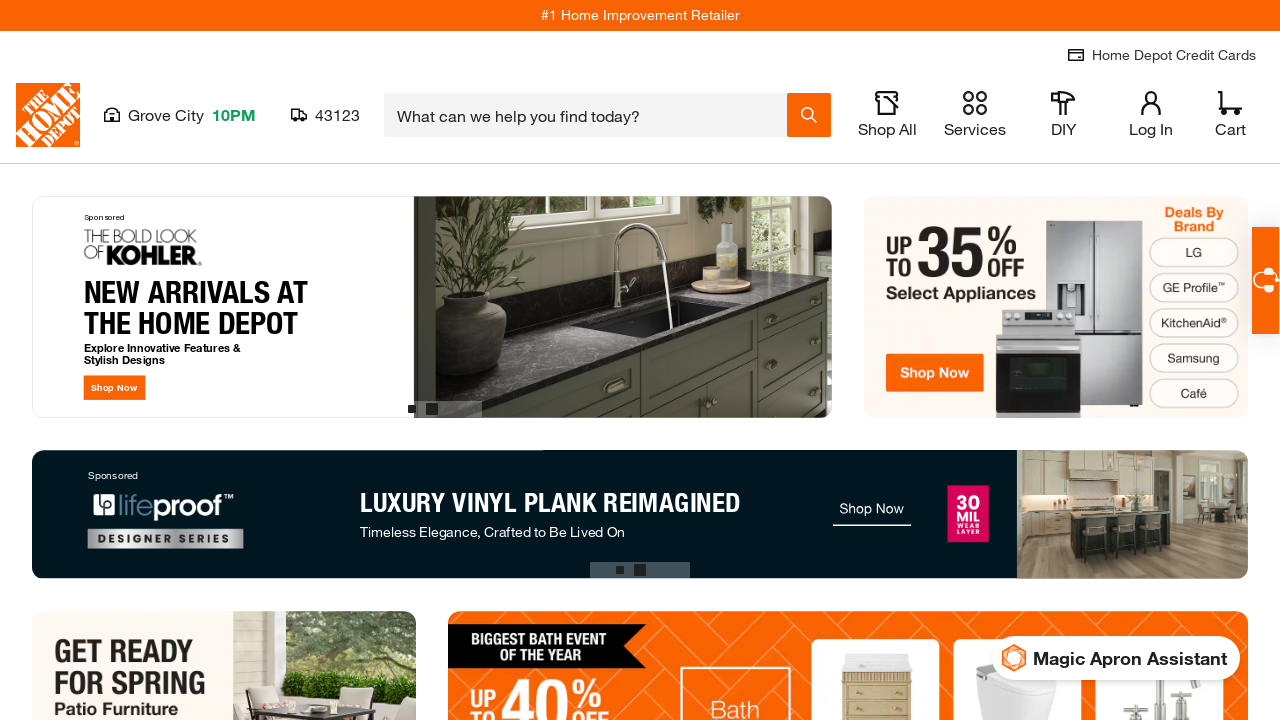